Tests iframe interaction by switching to courses iframe and clicking on mentorship link

Starting URL: https://rahulshettyacademy.com/AutomationPractice/

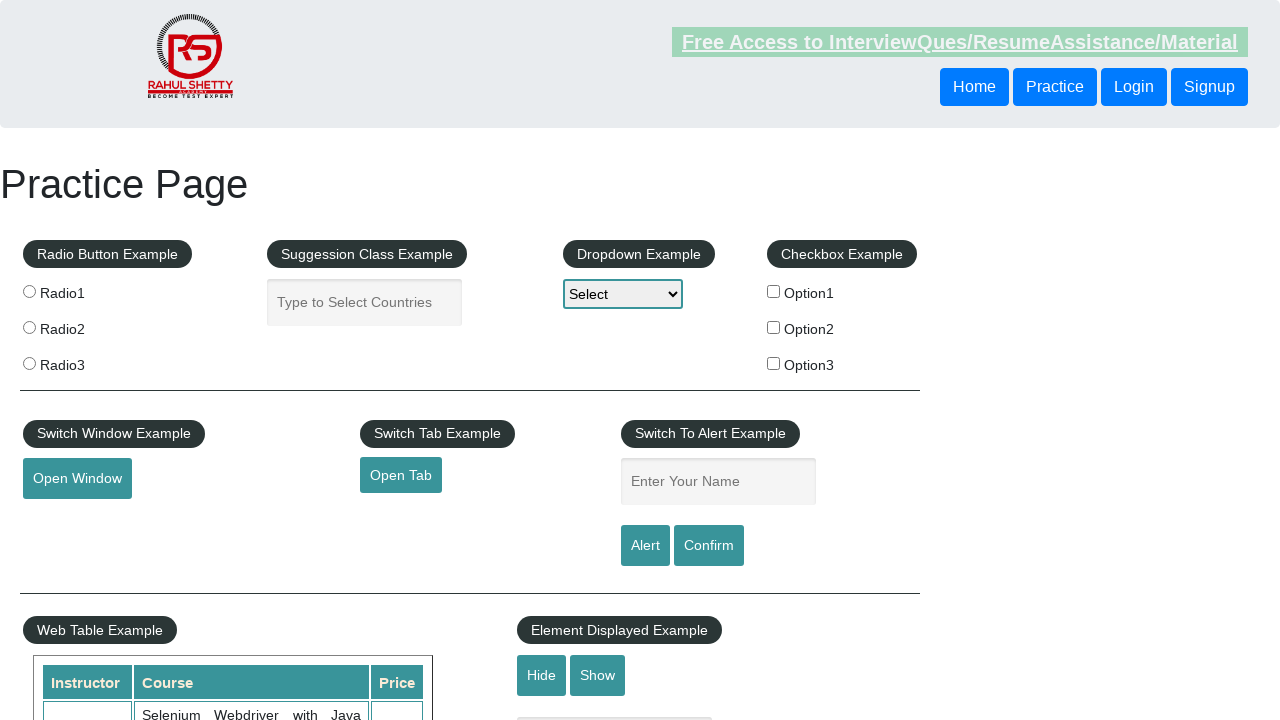

Waited for courses iframe to load
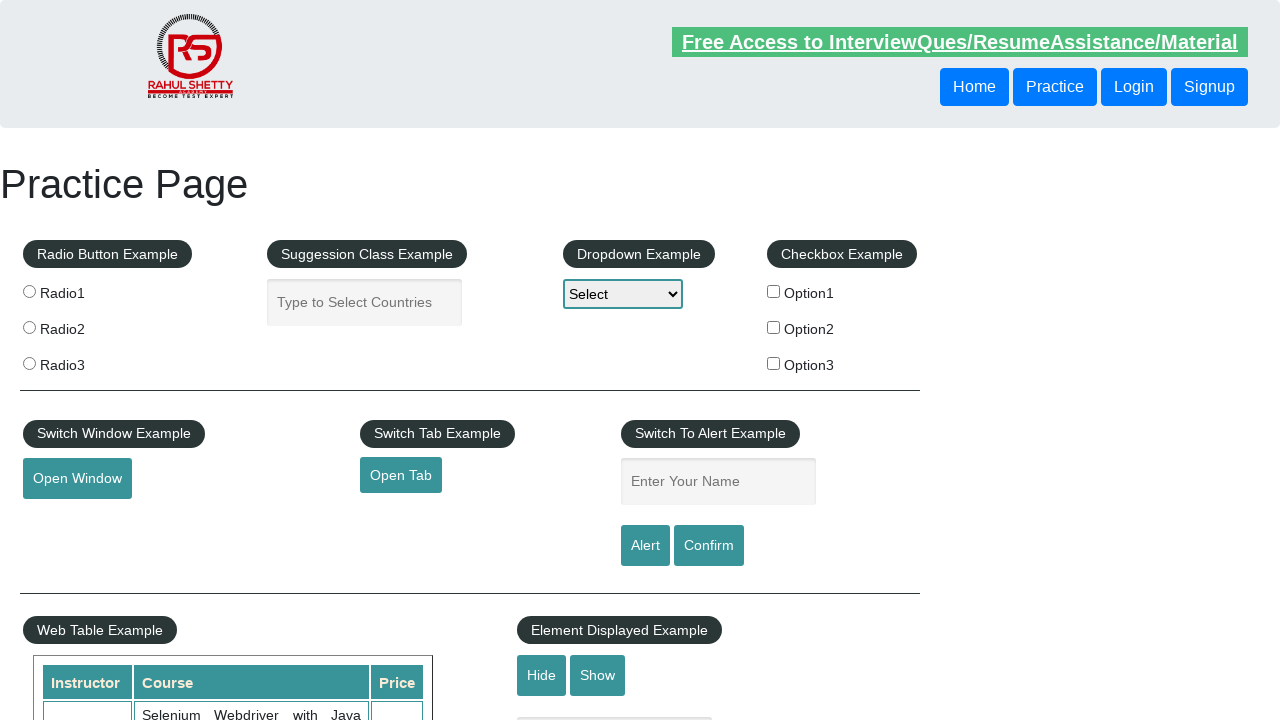

Located courses iframe element
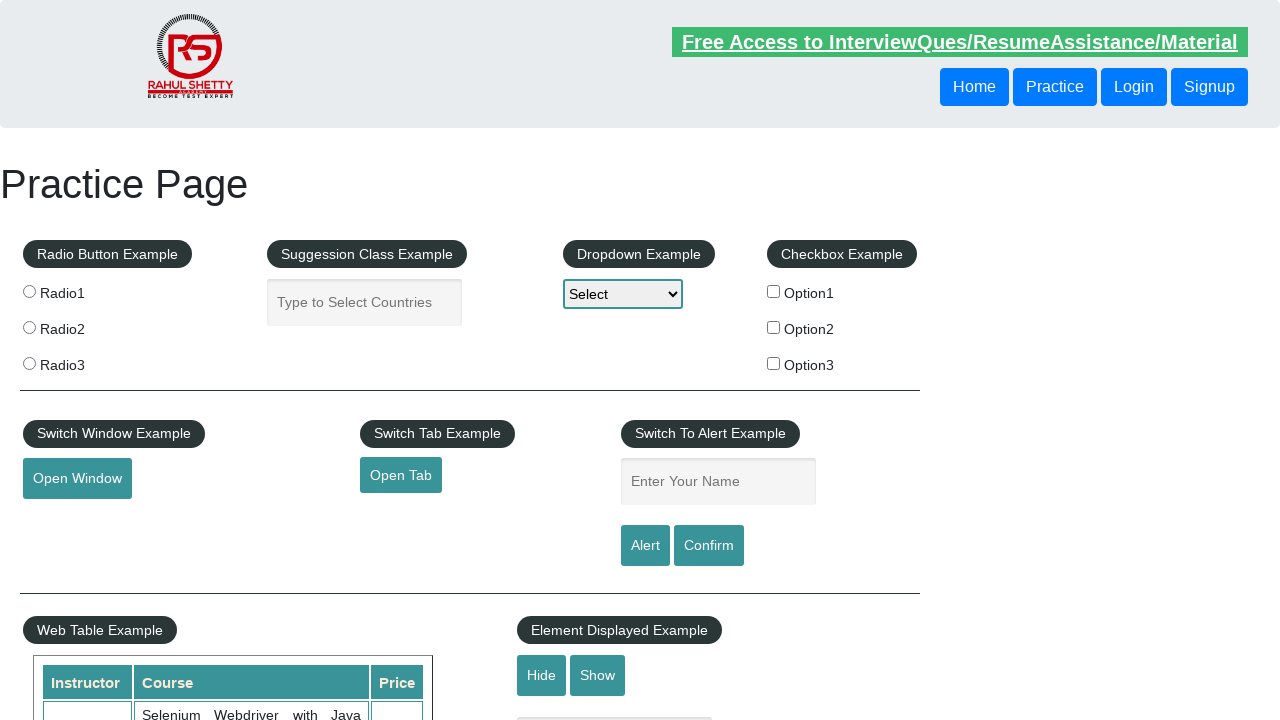

Clicked mentorship link inside courses iframe at (618, 360) on #courses-iframe >> internal:control=enter-frame >> a[href*='mentorship'] >> nth=
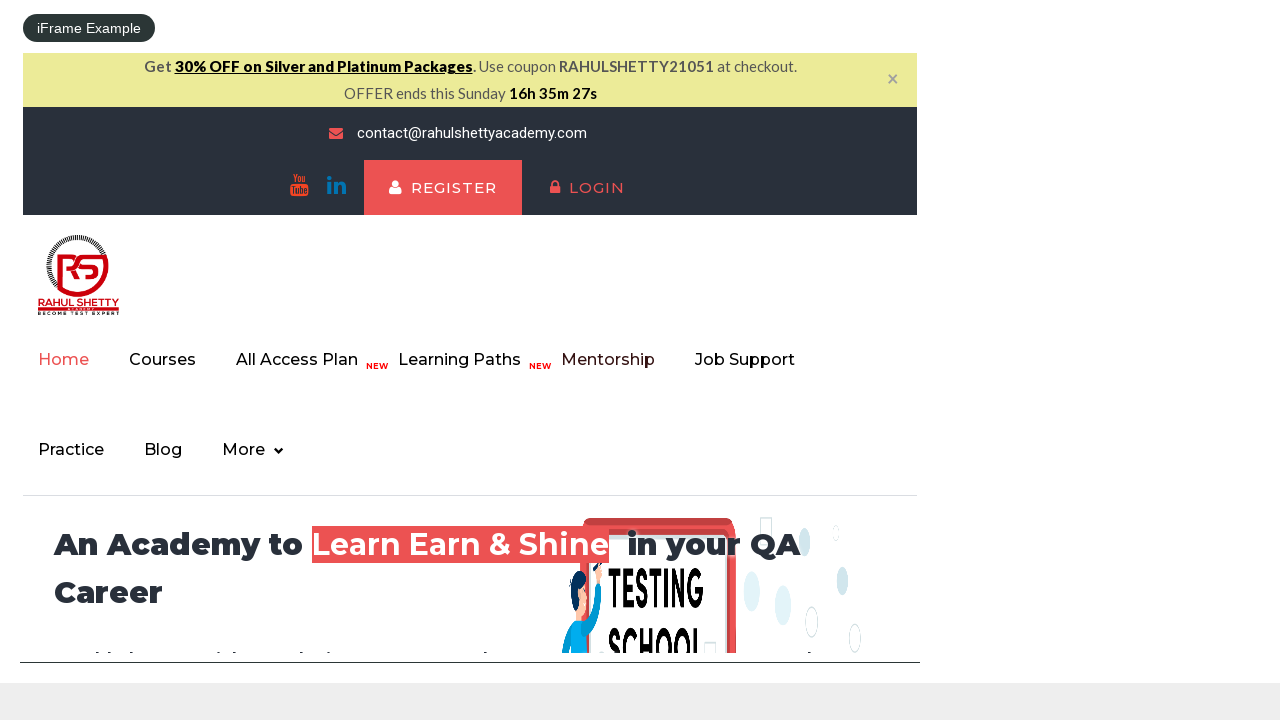

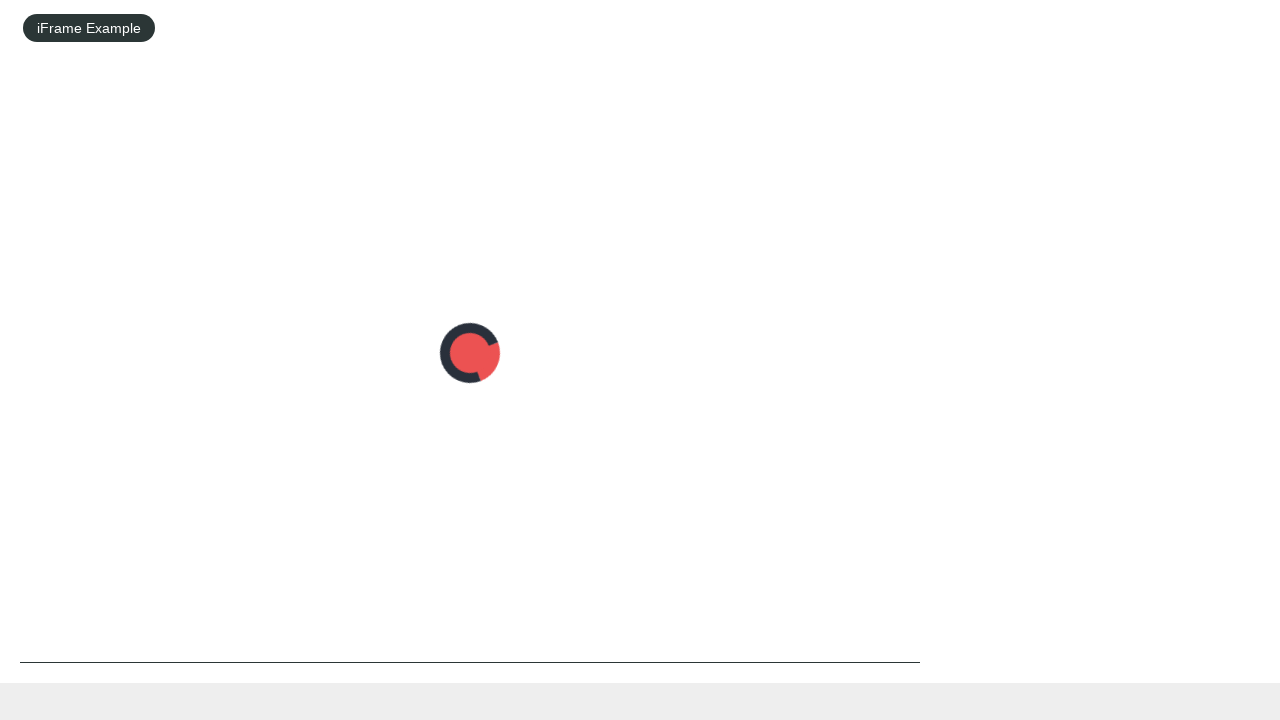